Navigates to ThoughtWorks website and verifies the page loads successfully. This is a minimal browser check test.

Starting URL: http://www.thoughtworks.com

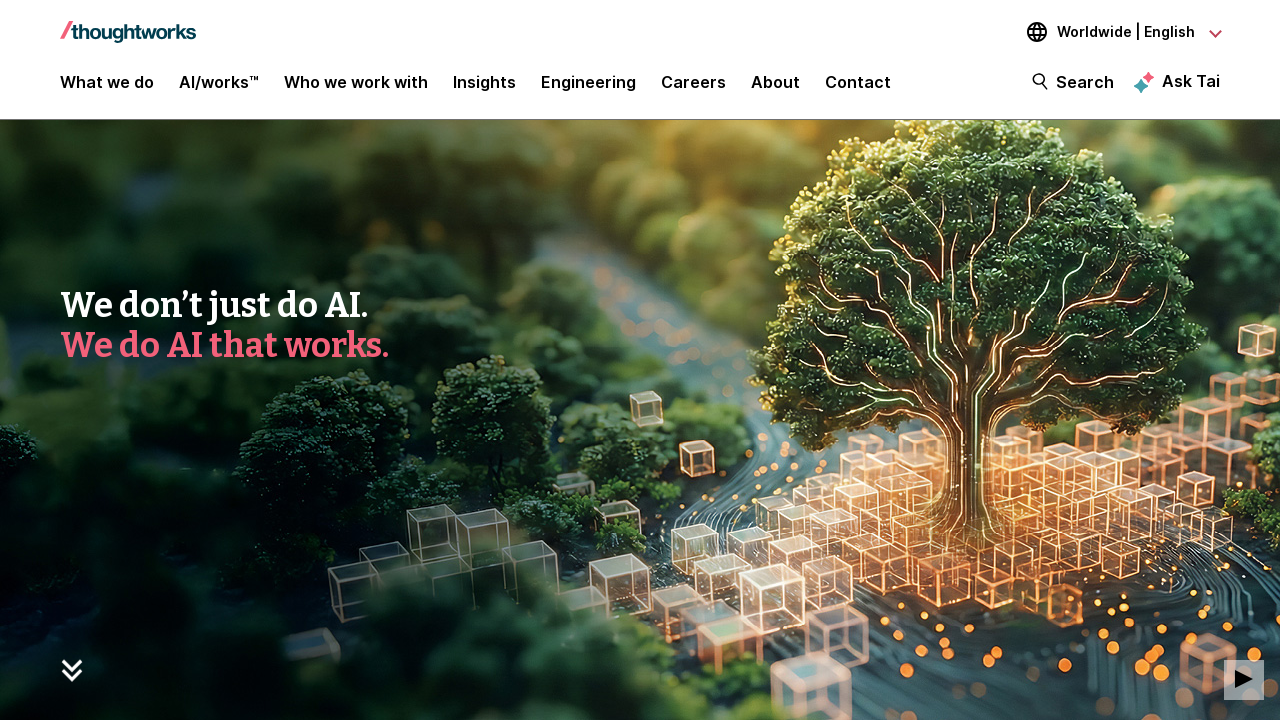

Waited for page DOM content to load
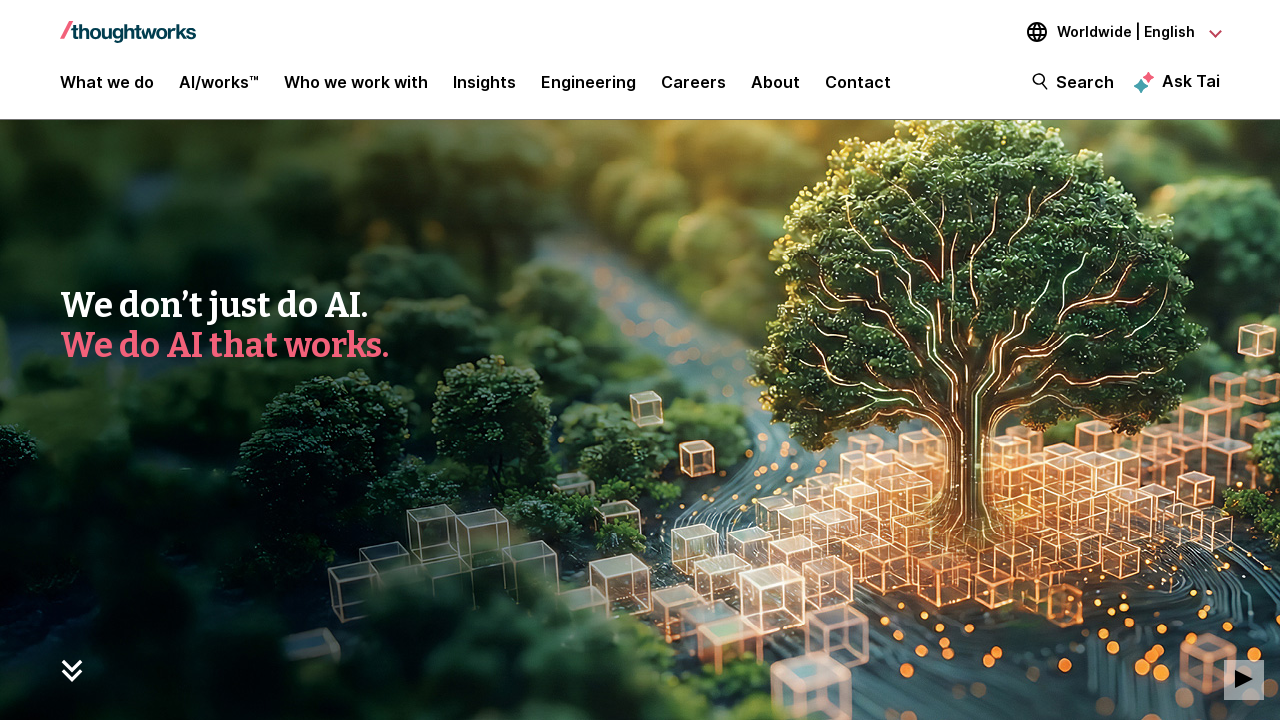

Verified body element is present on ThoughtWorks page
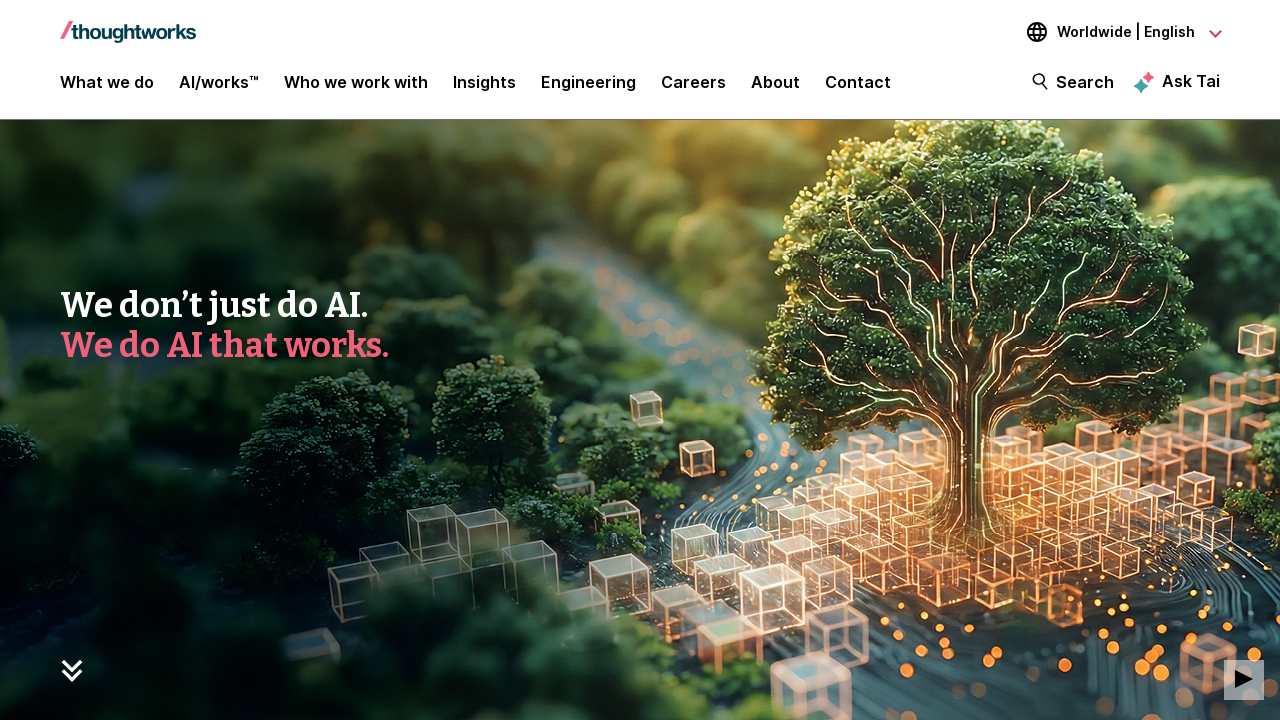

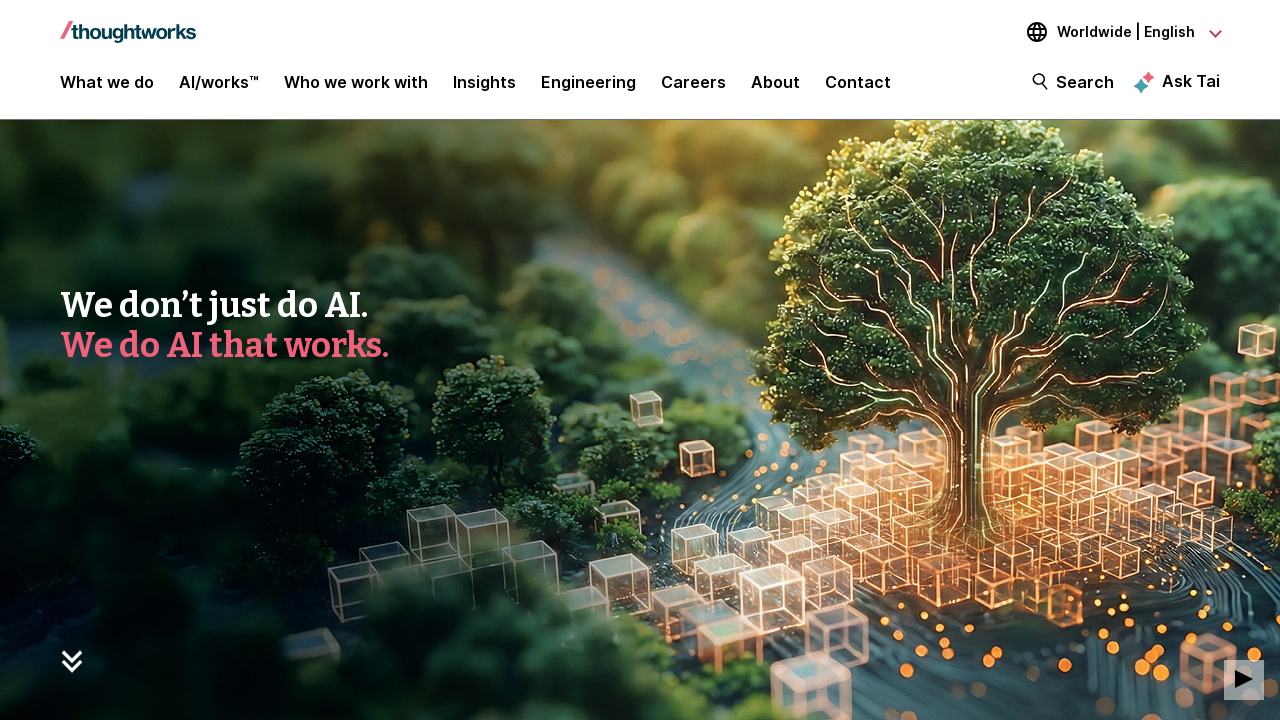